Tests iframe interaction by switching to an iframe and clicking an automation link within it

Starting URL: https://www.globalsqa.com/demo-site/frames-and-windows/#iFrame

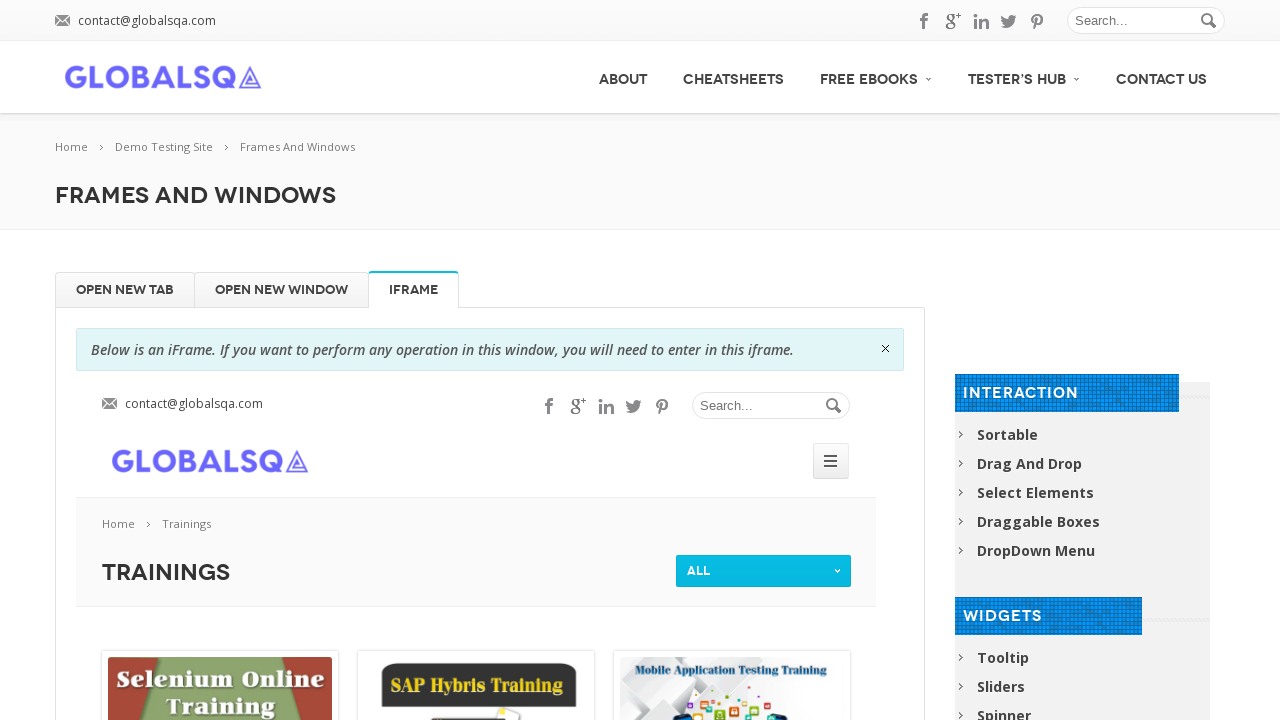

Switched to iframe named 'globalSqa'
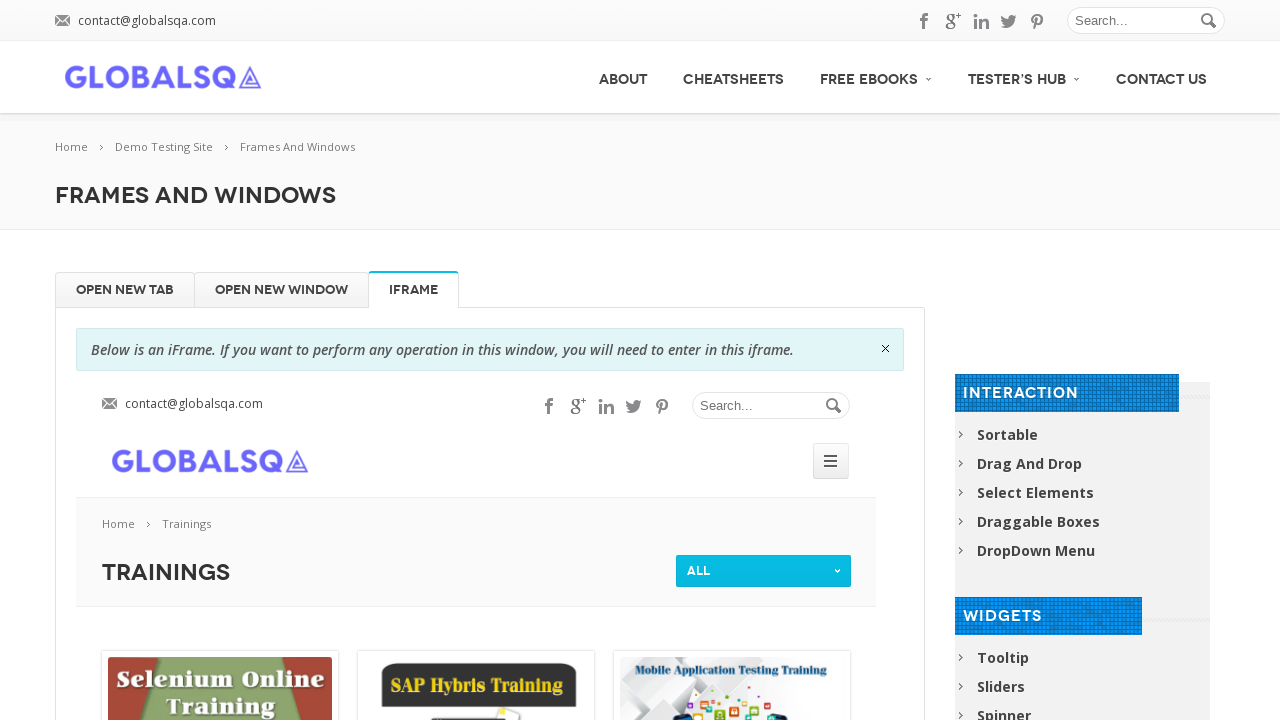

Clicked automation link within the iframe at (220, 644) on xpath=//div[@id='portfolio_items']/div[1]/a
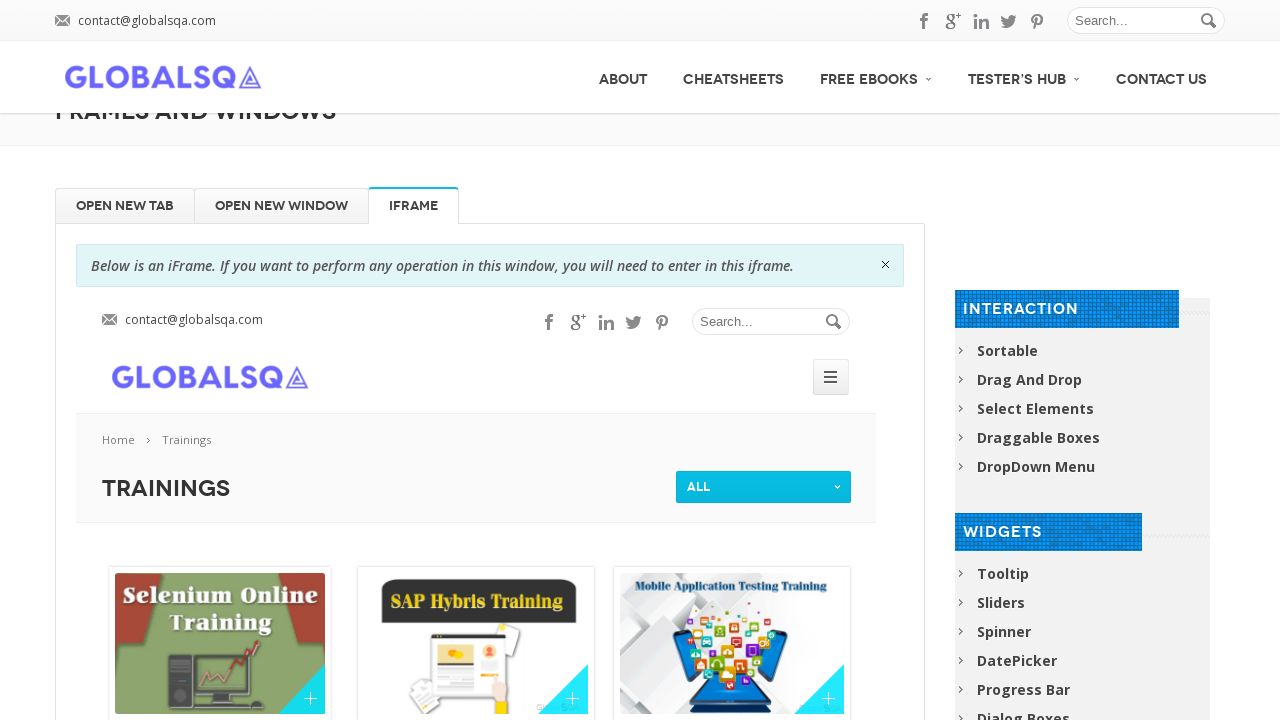

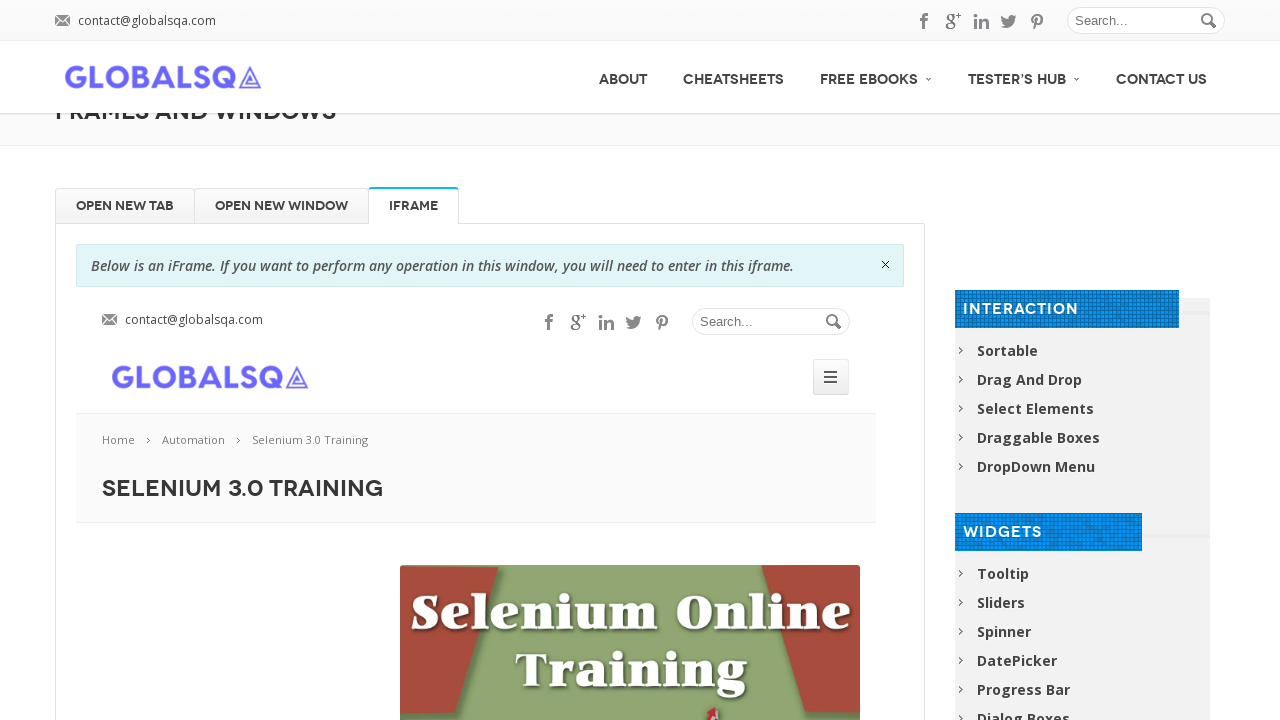